Tests double-clicking on a DOM element which triggers visibility changes

Starting URL: https://example.cypress.io/commands/actions

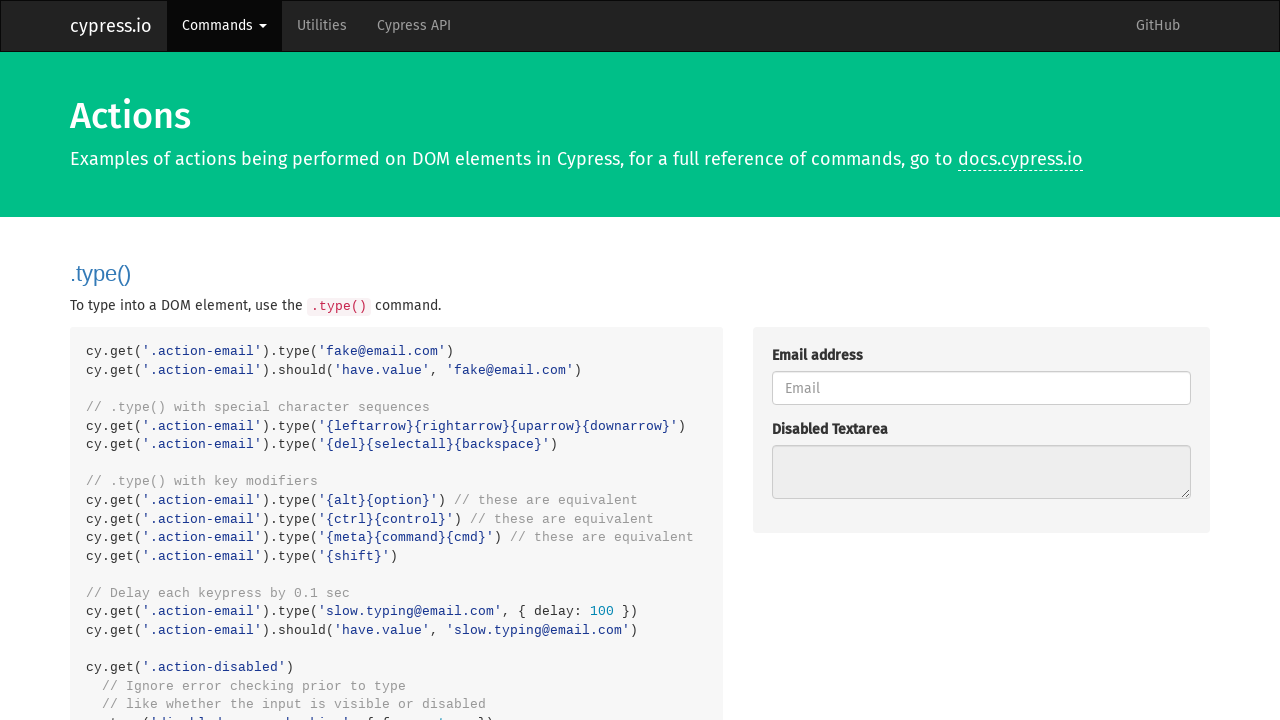

Double-clicked on .action-div element at (981, 360) on .action-div
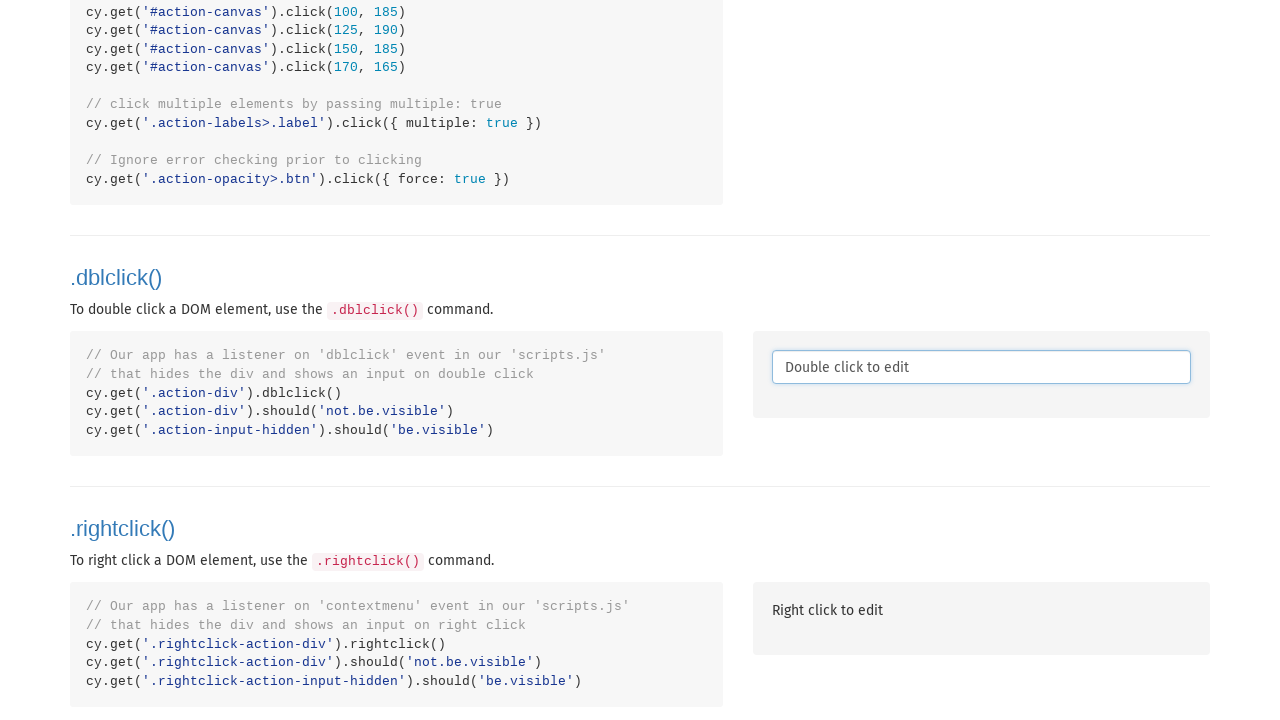

Hidden input element became visible after double-click
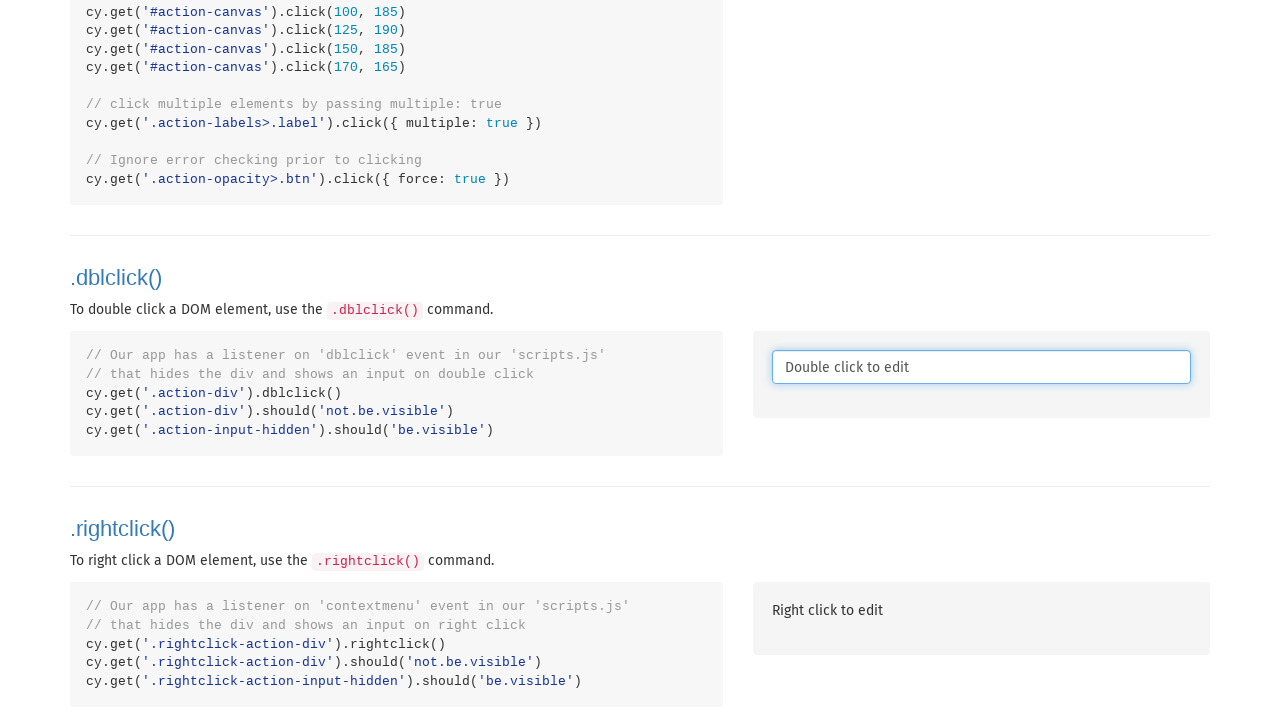

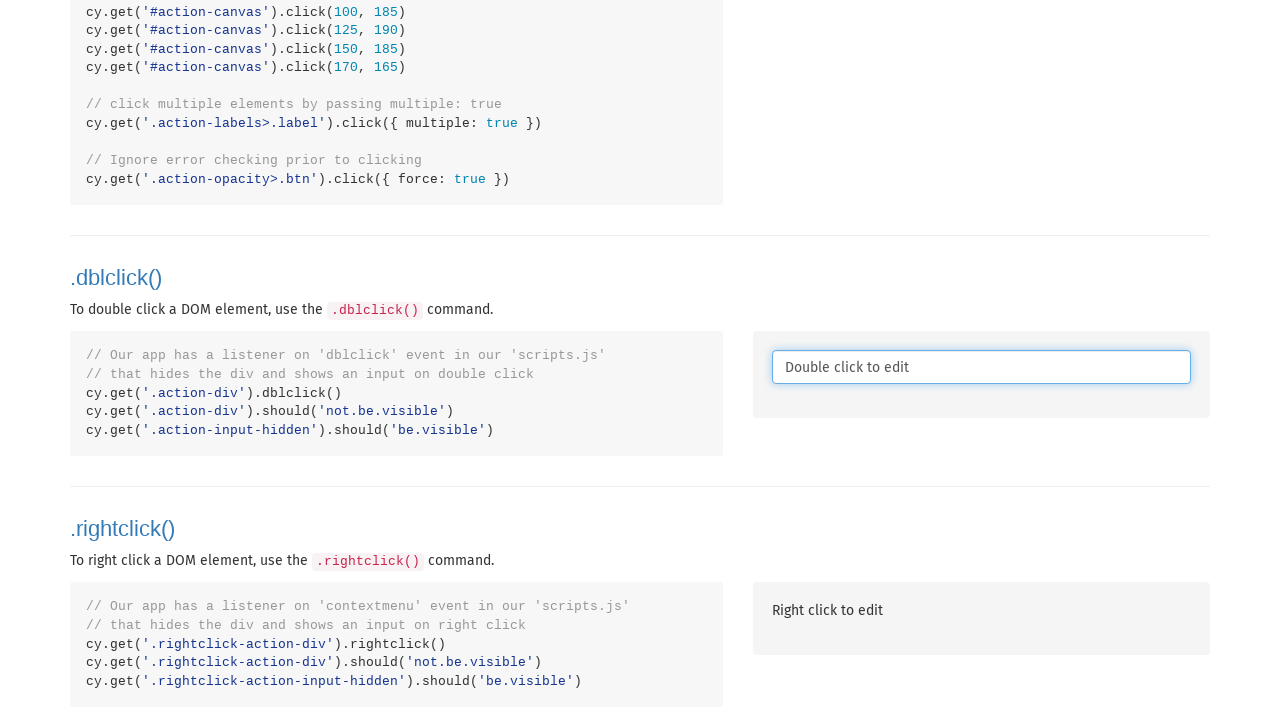